Tests dropdown functionality by selecting Option 1 and Option 2 from the dropdown menu

Starting URL: https://the-internet.herokuapp.com/

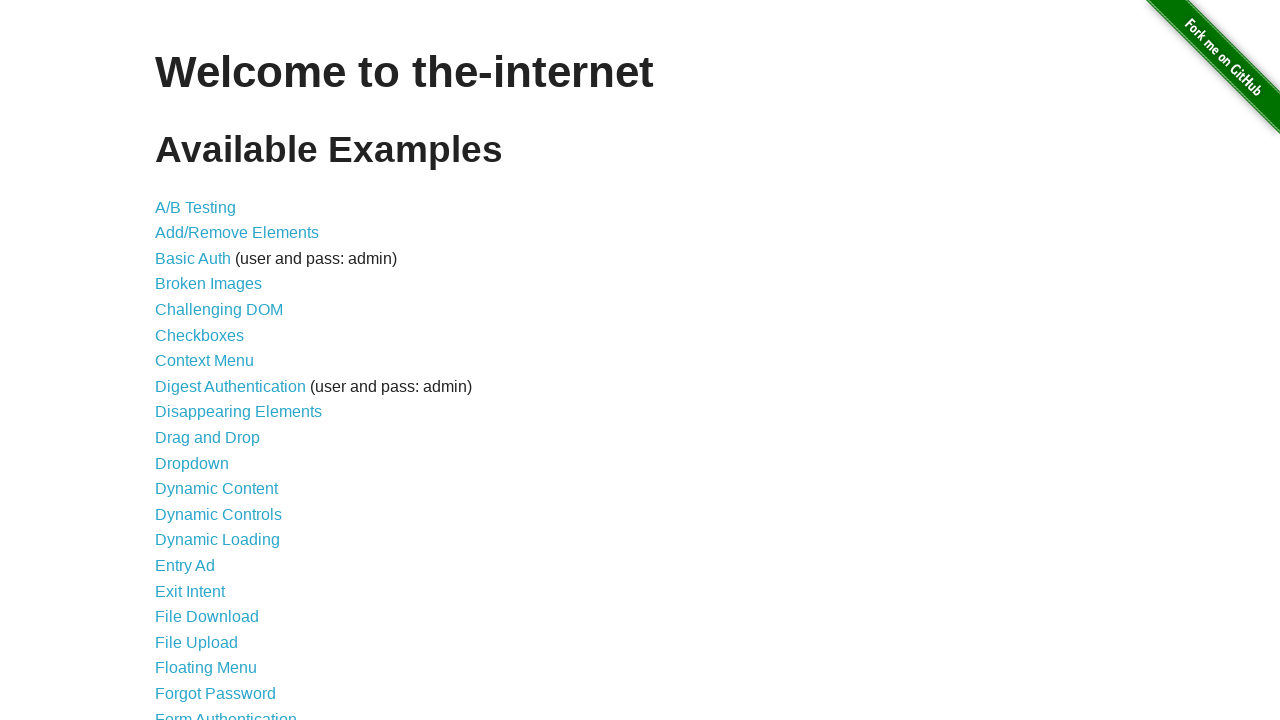

Clicked on Dropdown link at (192, 463) on xpath=//*[contains(text(), 'Dropdown')]
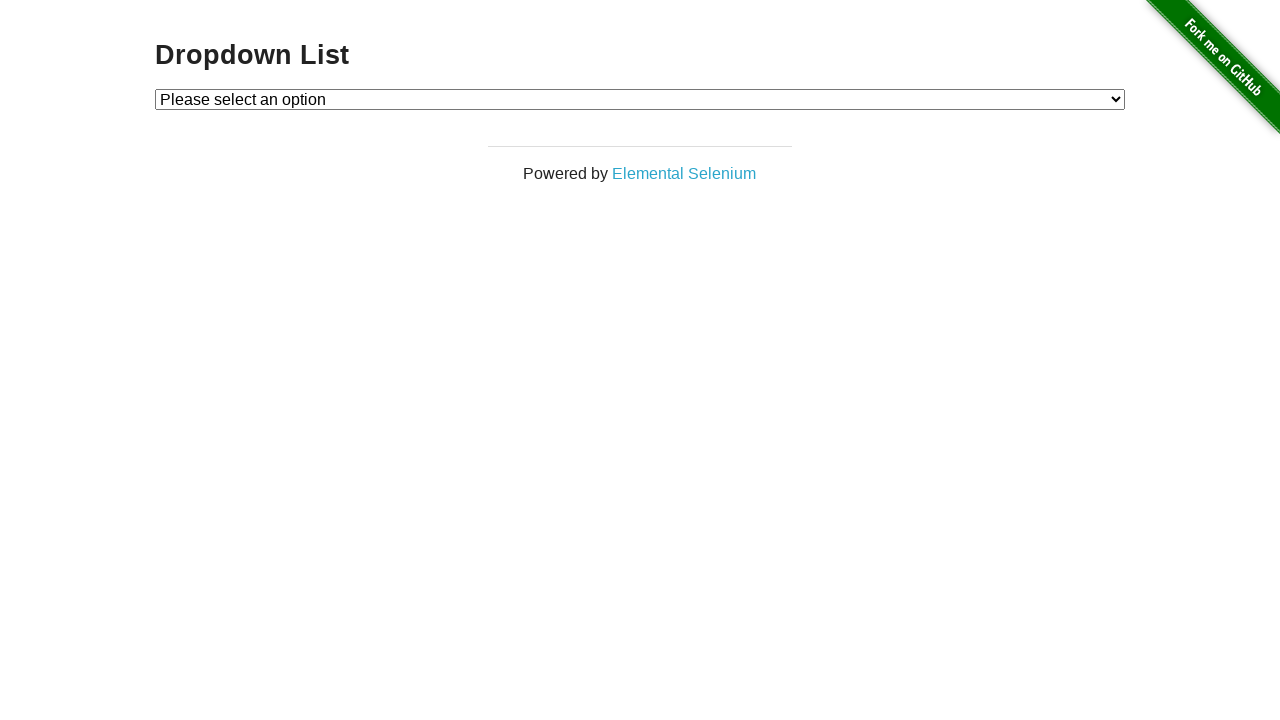

Dropdown element loaded
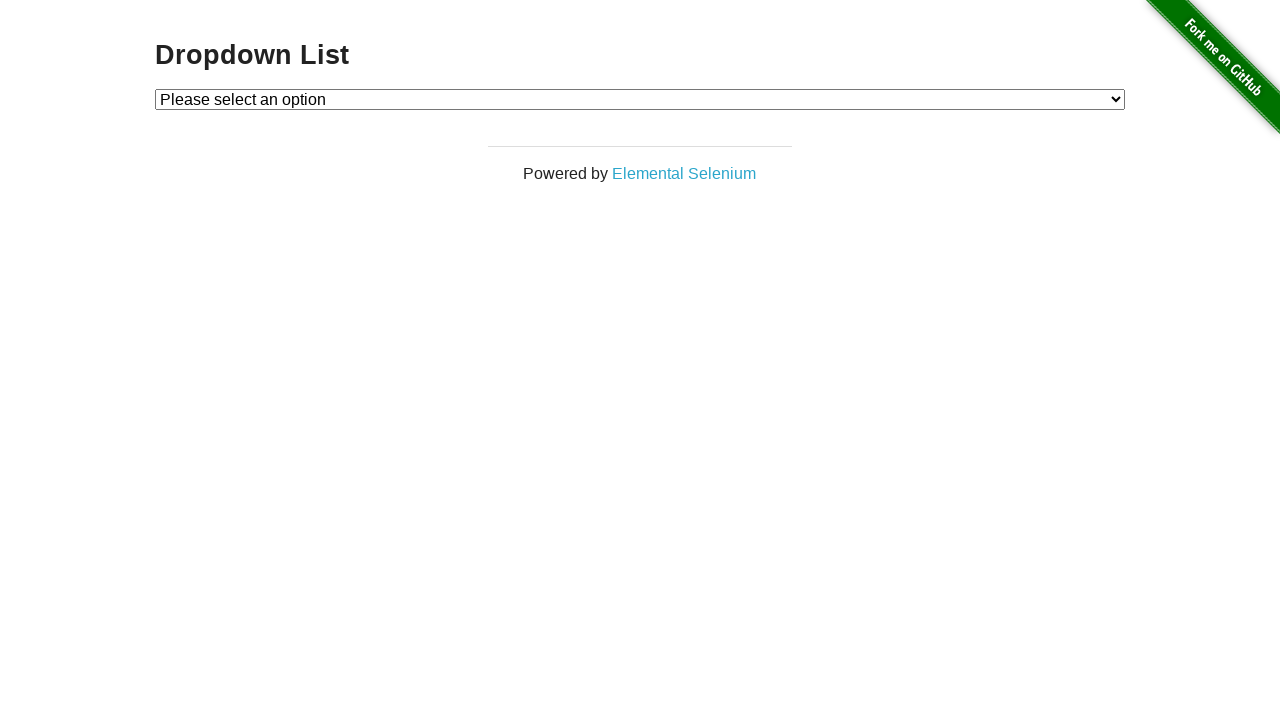

Selected Option 1 from dropdown menu on #dropdown
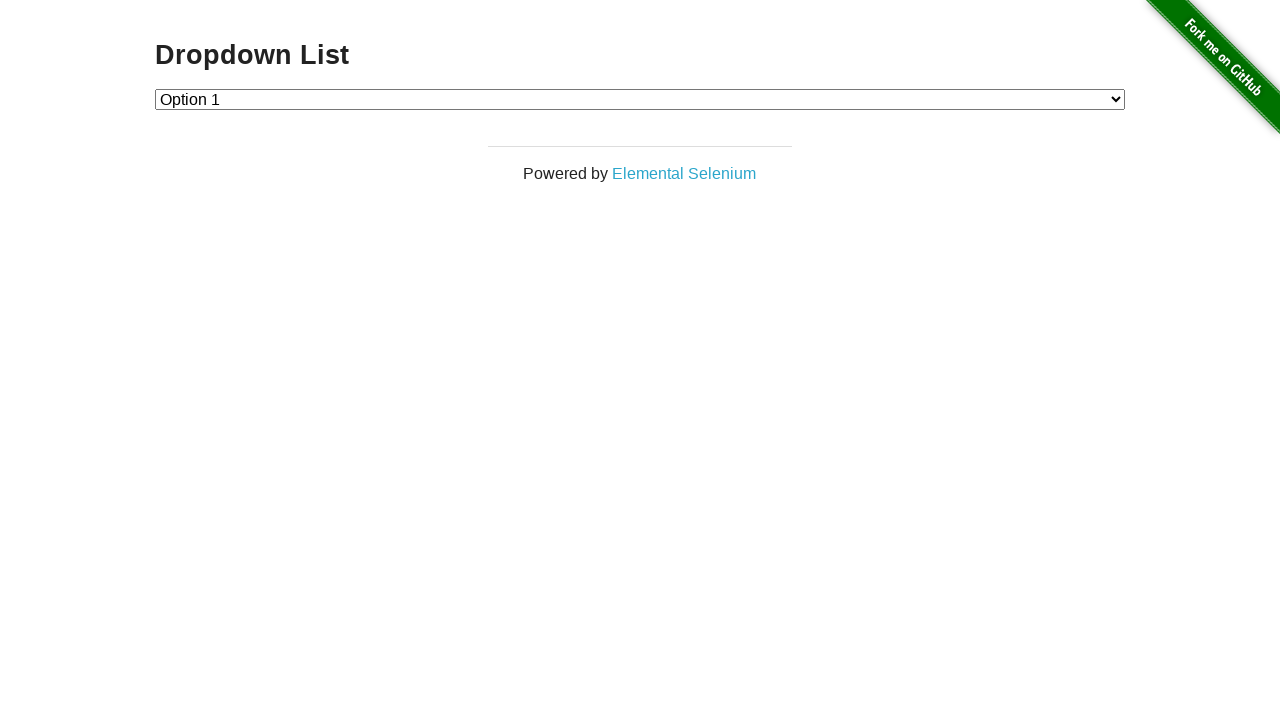

Waited 500ms
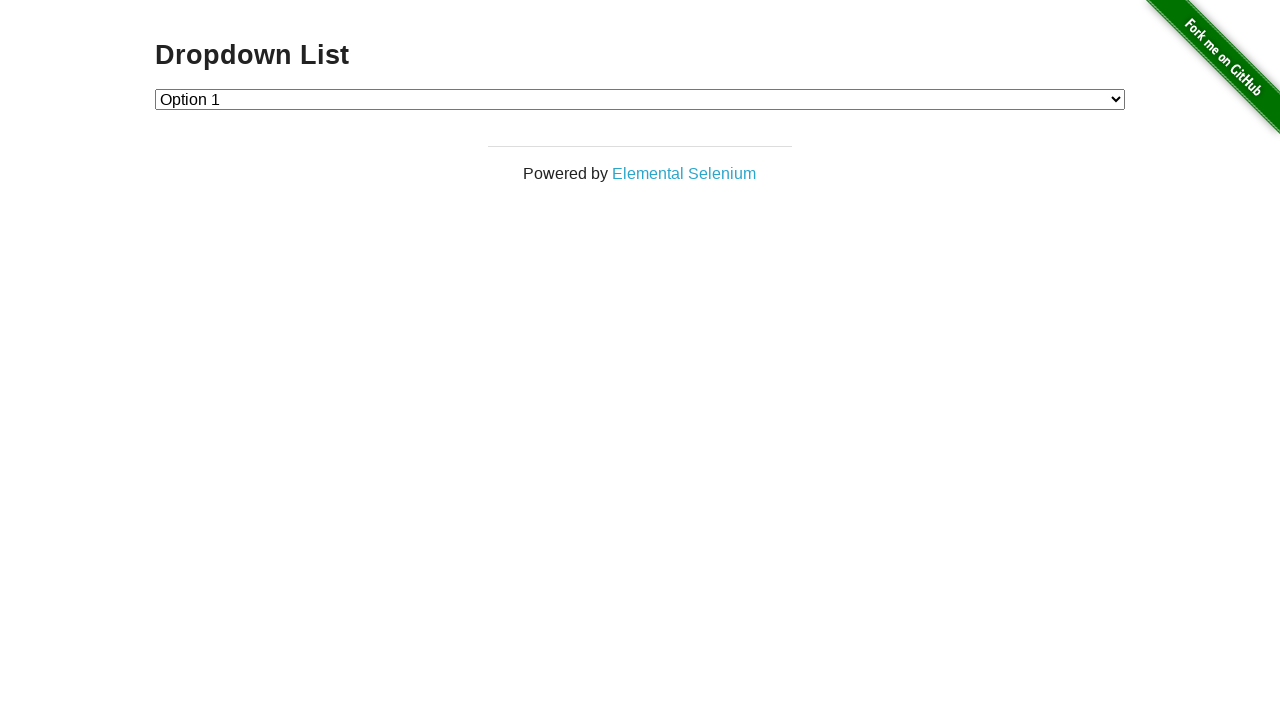

Selected Option 2 from dropdown menu on #dropdown
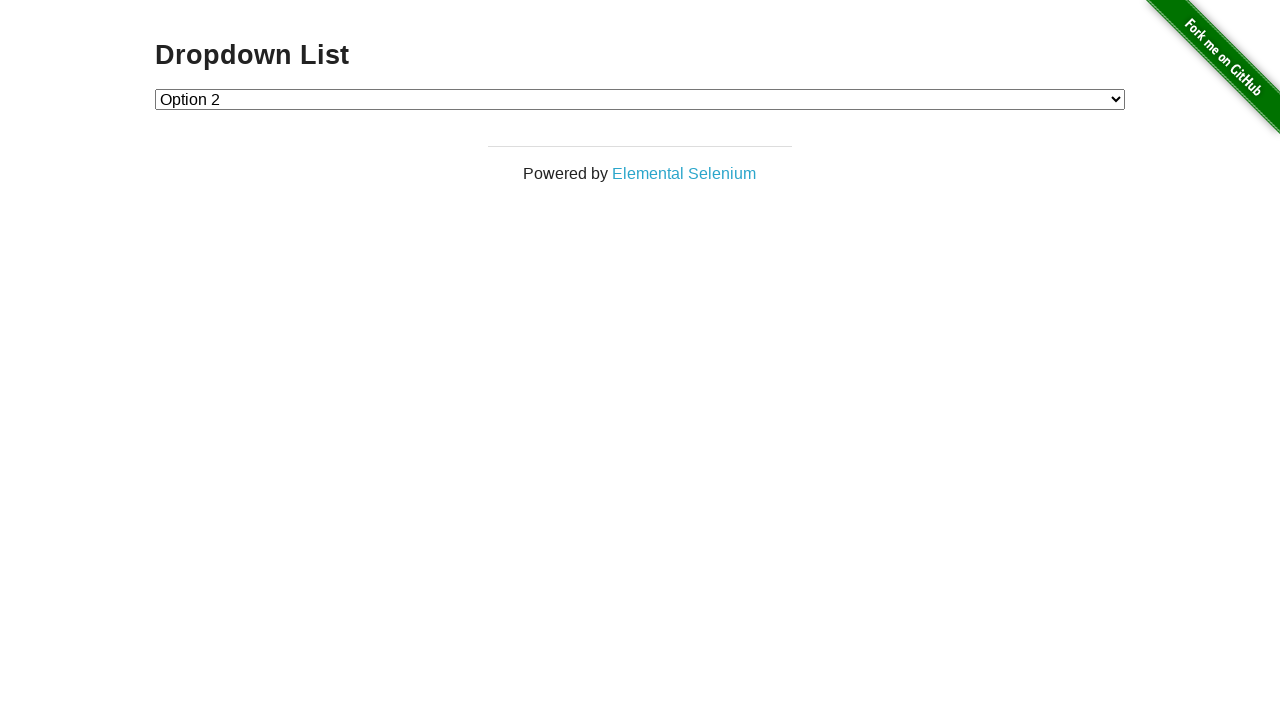

Navigated back to previous page
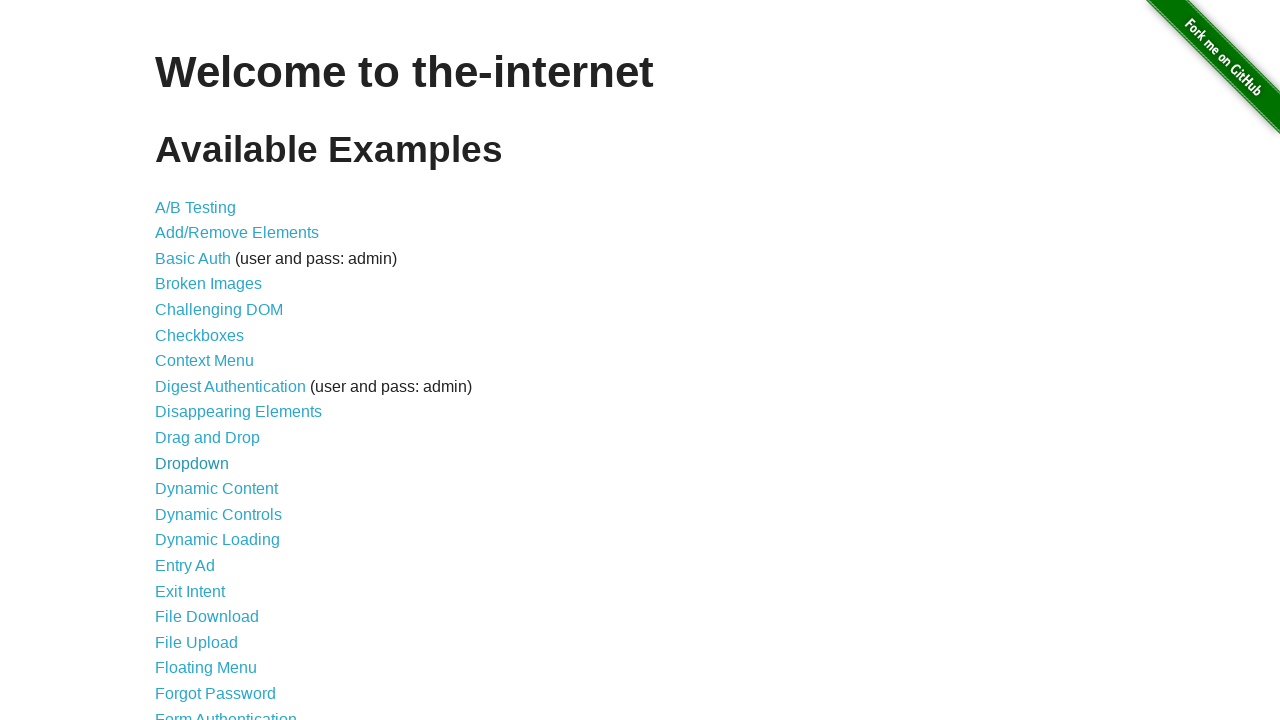

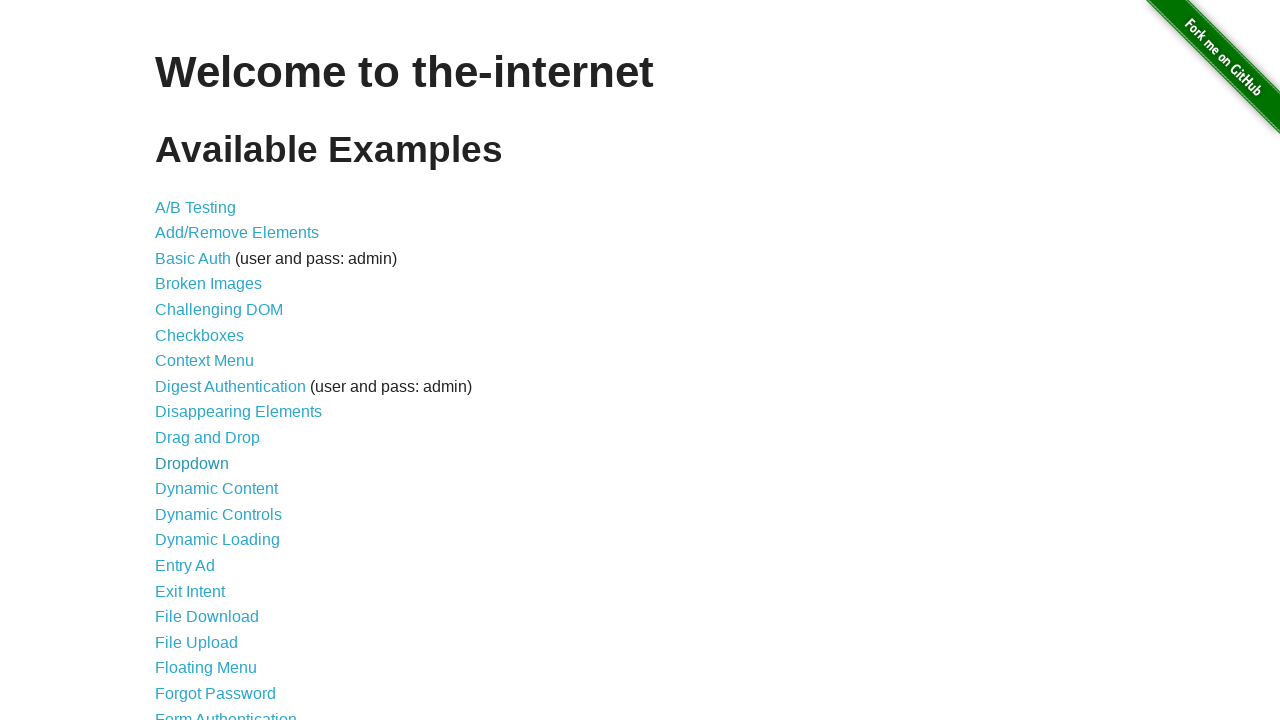